Tests alert handling by filling a name field, clicking alert button, and accepting the alert dialog

Starting URL: http://www.qaclickacademy.com/practice.php

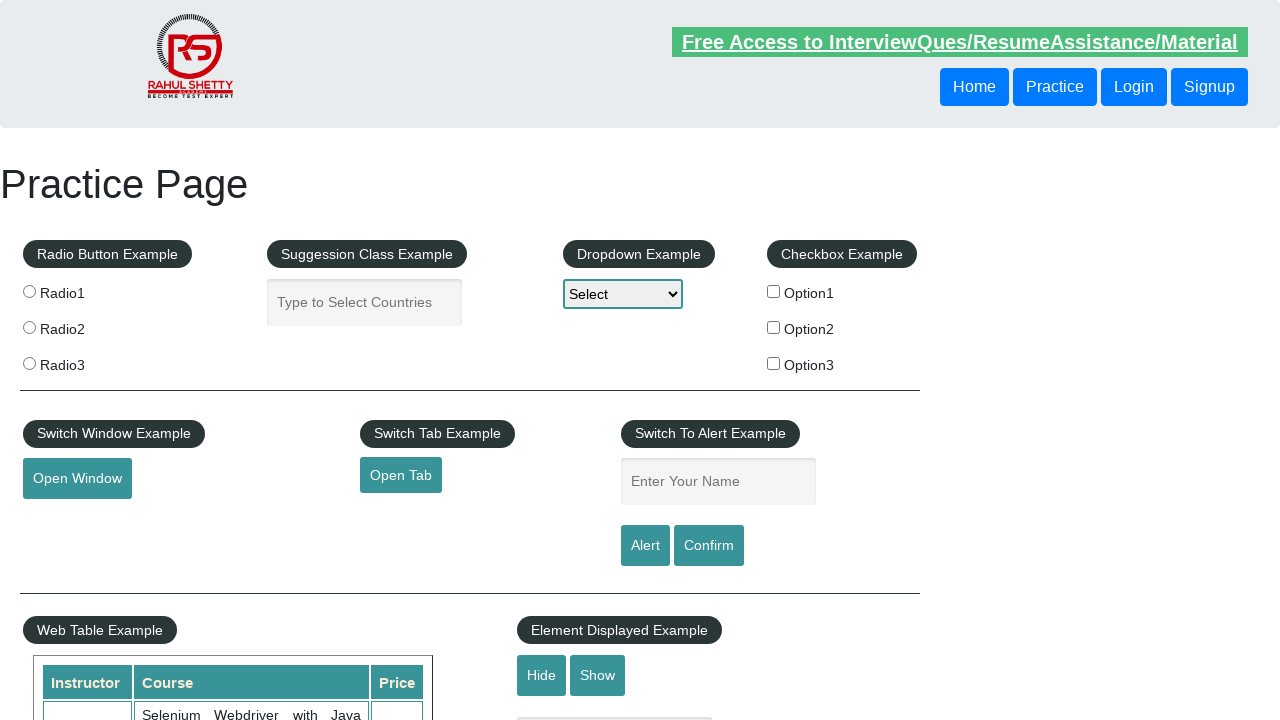

Clicked on name field at (718, 482) on #name
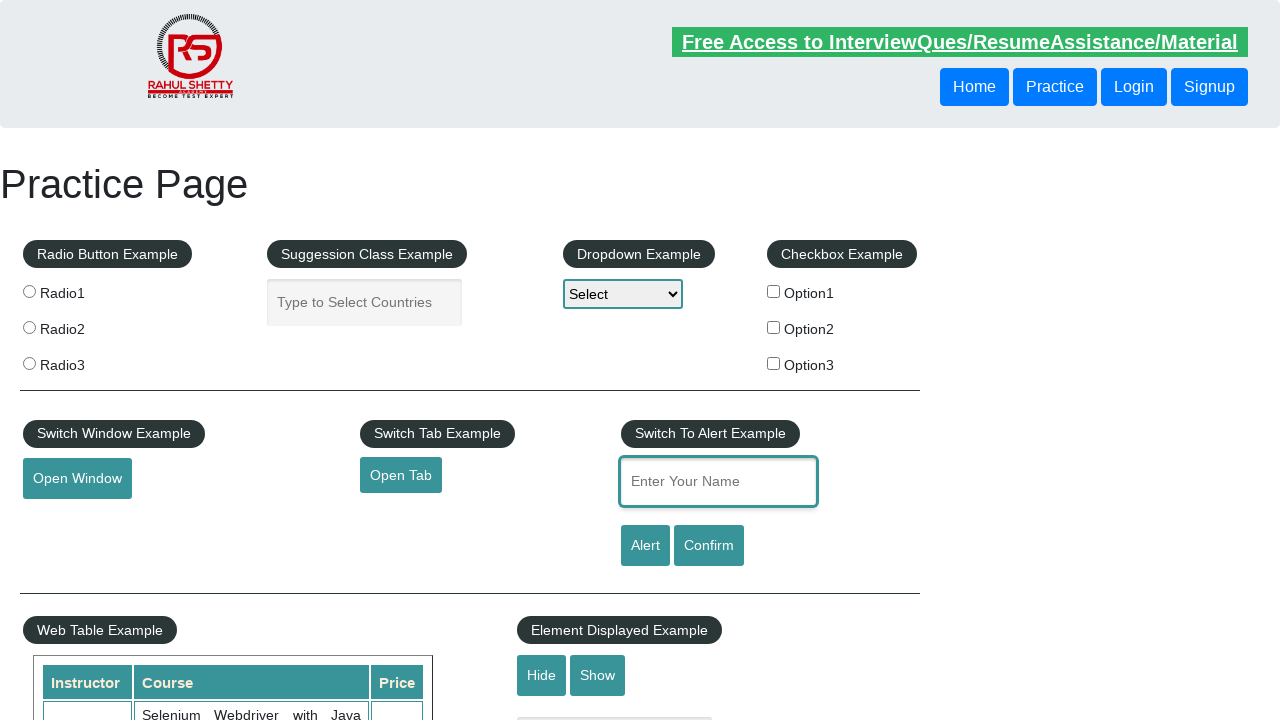

Filled name field with 'TestUser' on #name
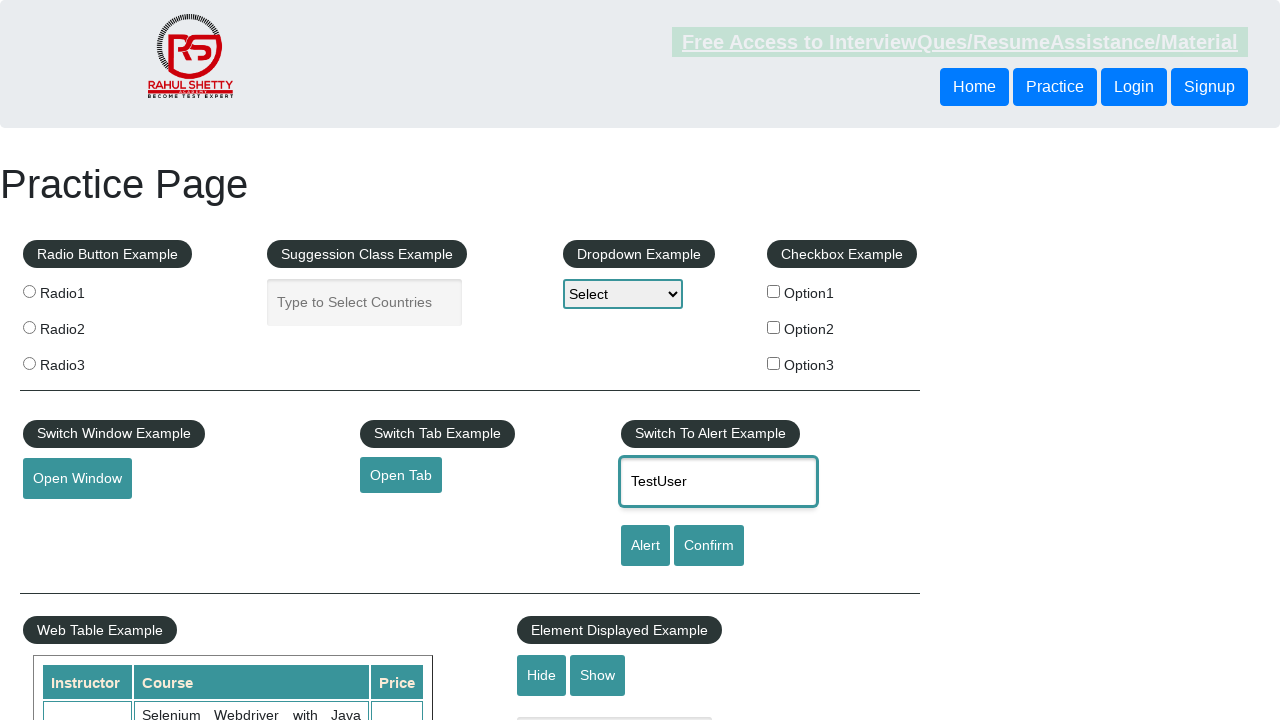

Waited 1000ms for UI to settle
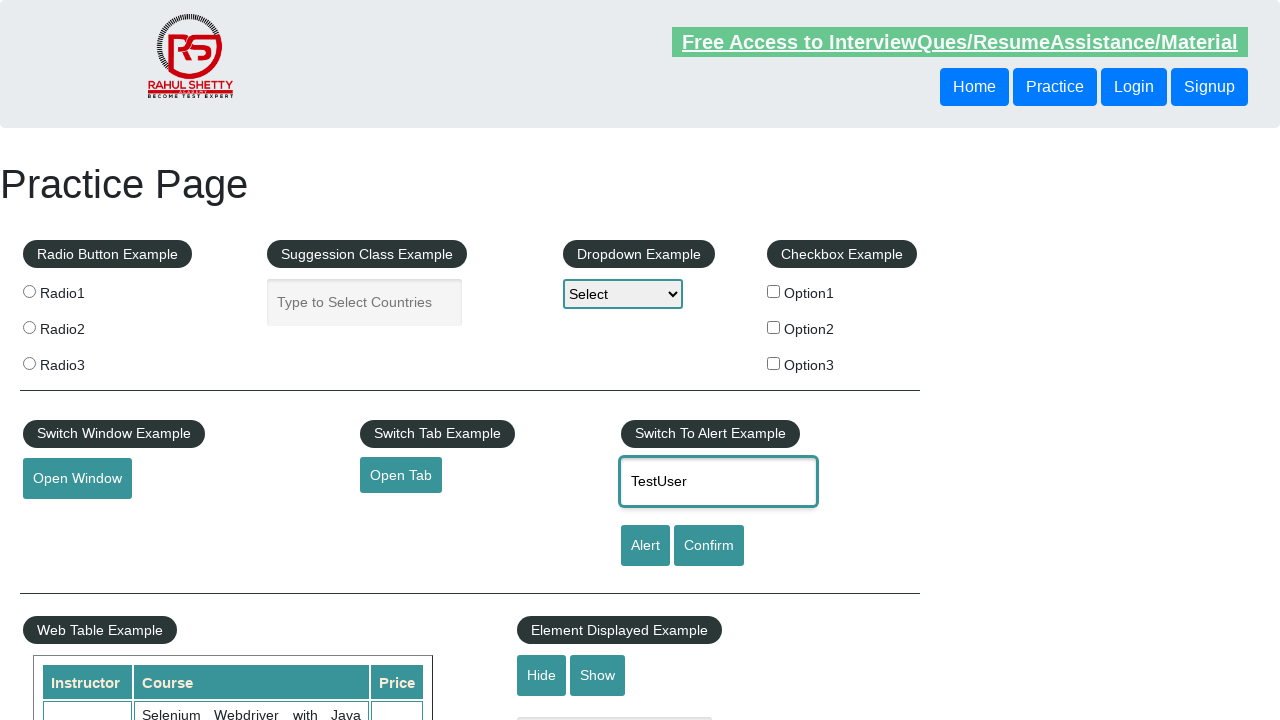

Set up alert dialog handler to automatically accept alerts
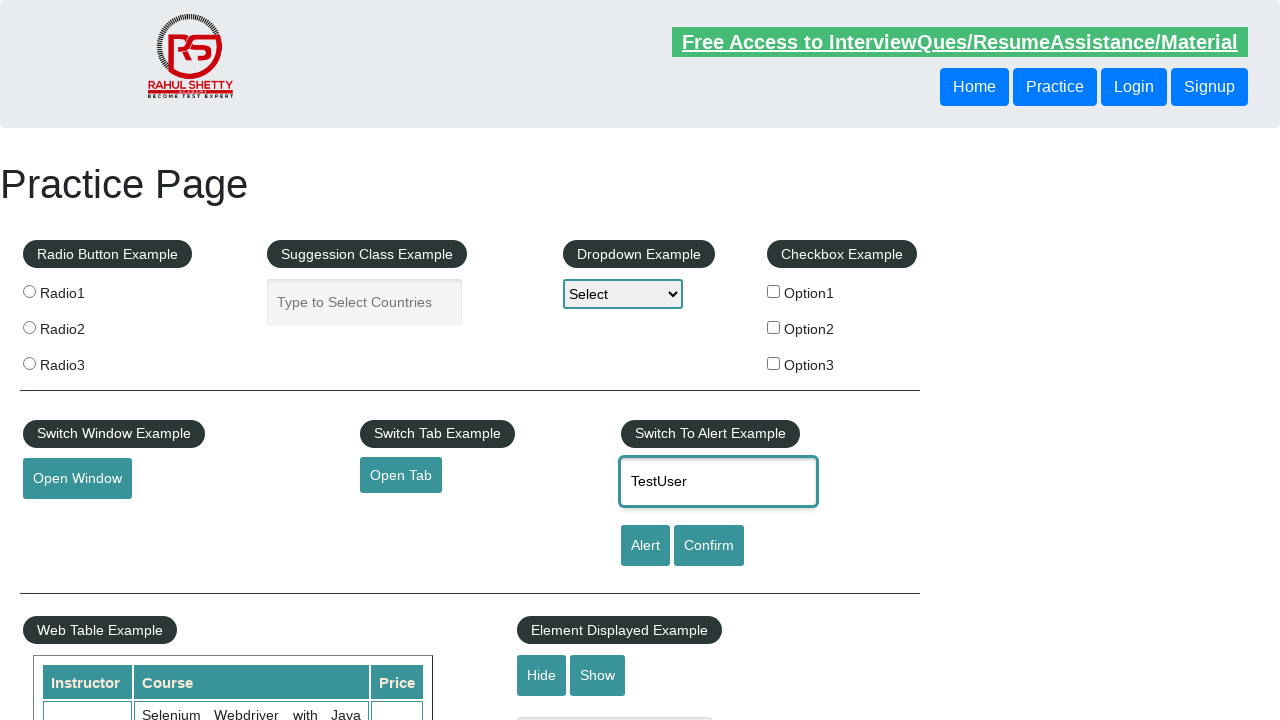

Clicked alert button to trigger alert dialog at (645, 546) on #alertbtn
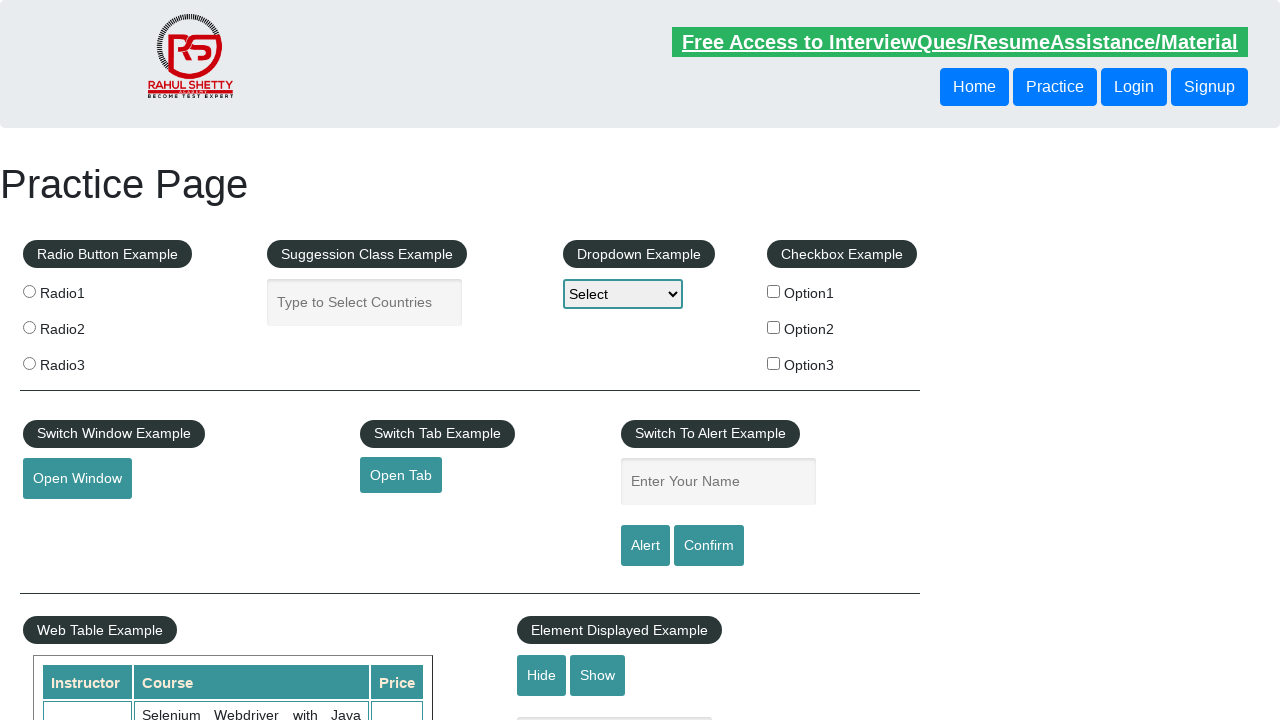

Waited 1000ms for alert to be handled
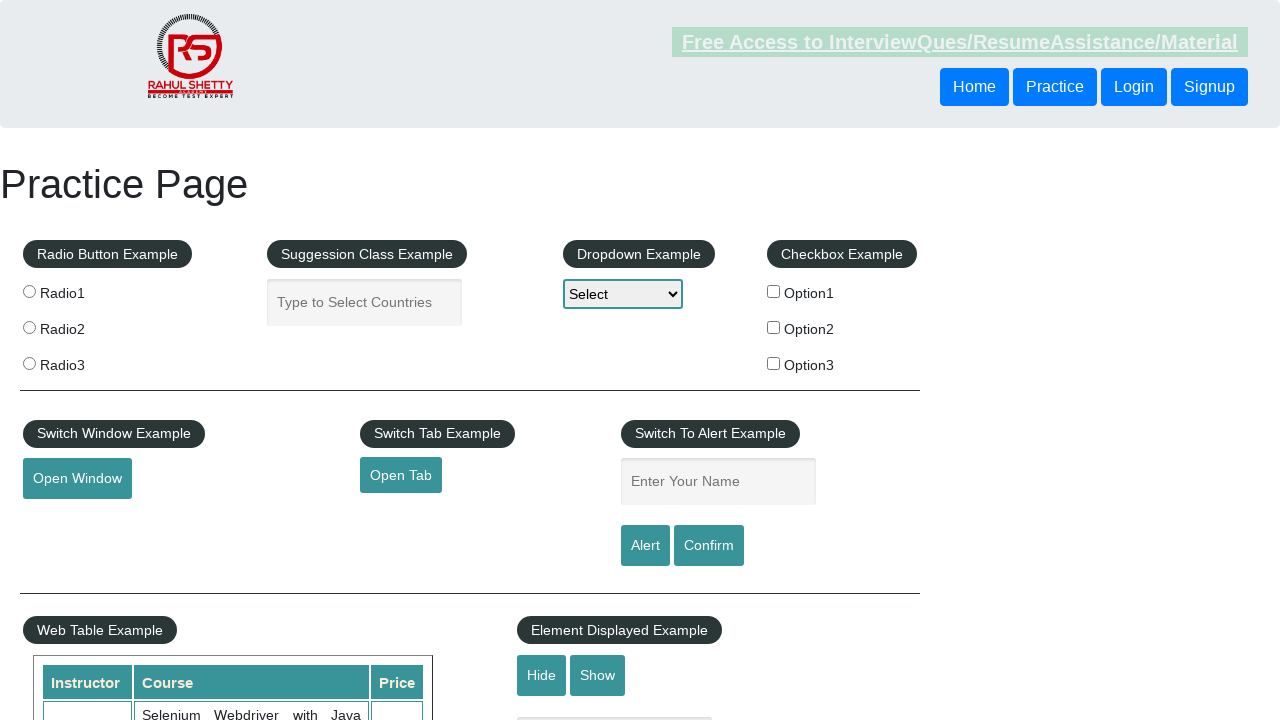

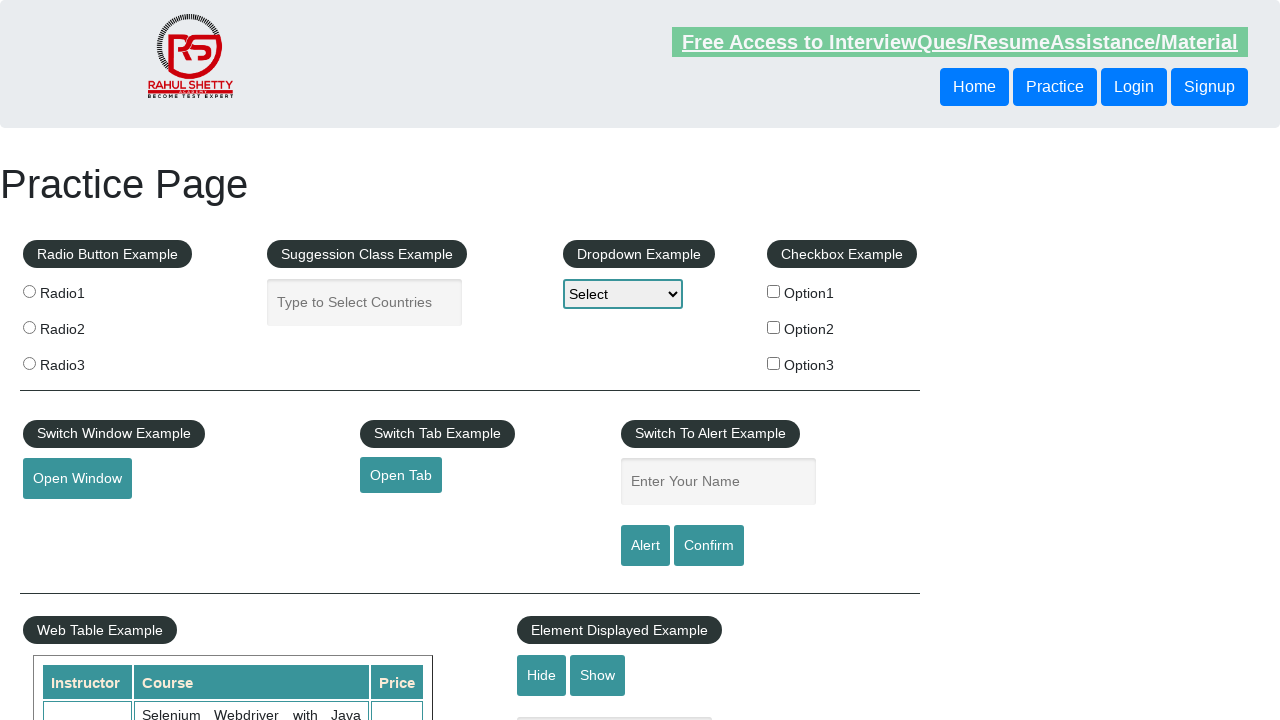